Navigates to the Playwright website, clicks the "Get started" link, and verifies that the Installation heading is visible

Starting URL: https://playwright.dev/

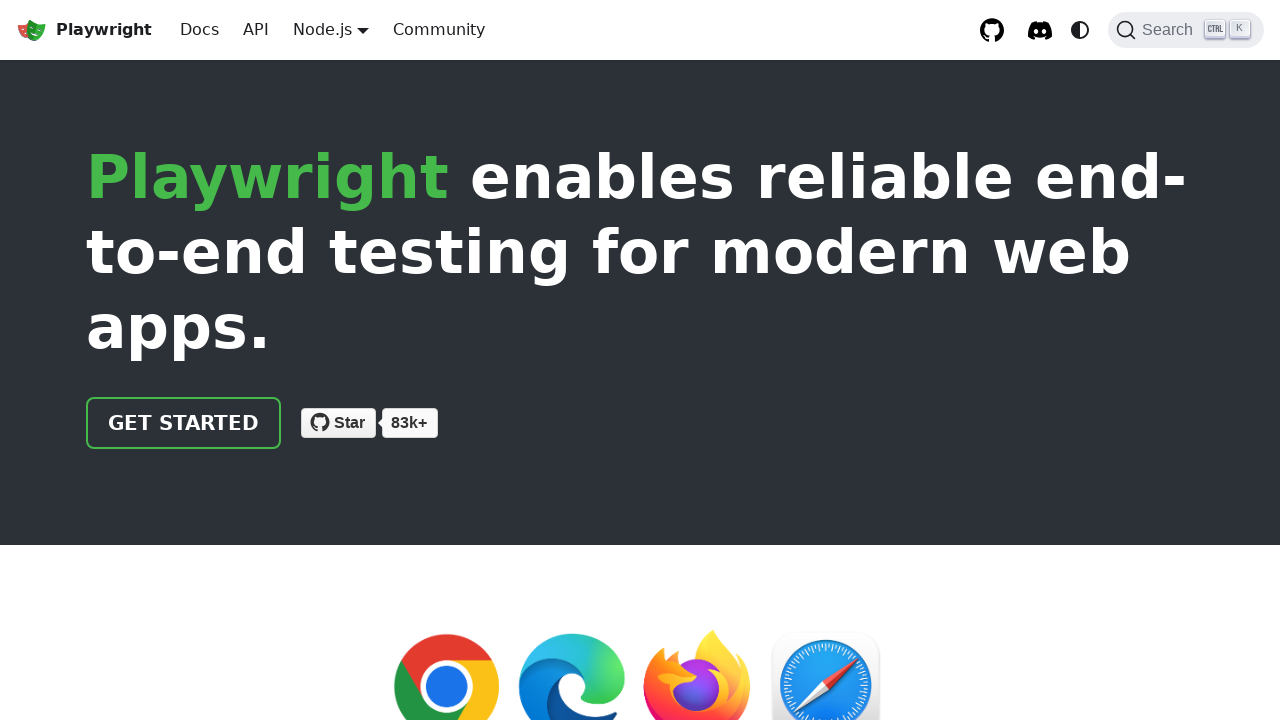

Clicked the 'Get started' link at (184, 423) on internal:role=link[name="Get started"i]
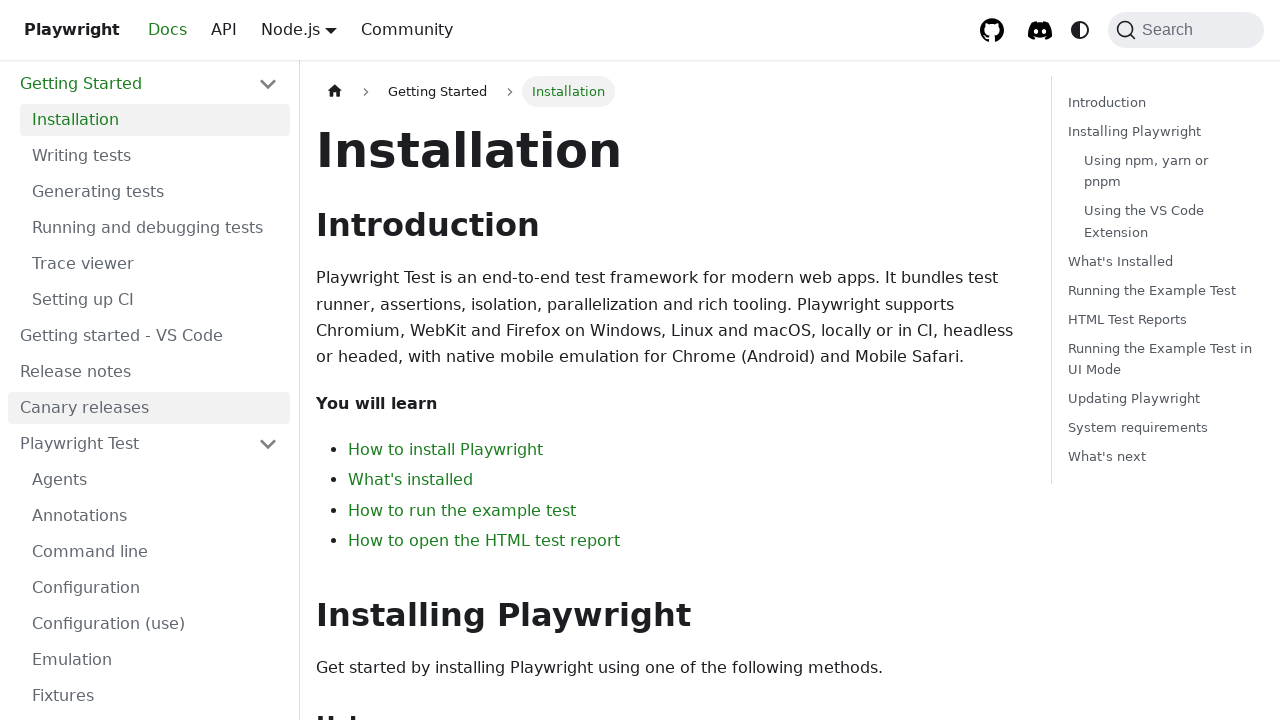

Verified that the Installation heading is visible
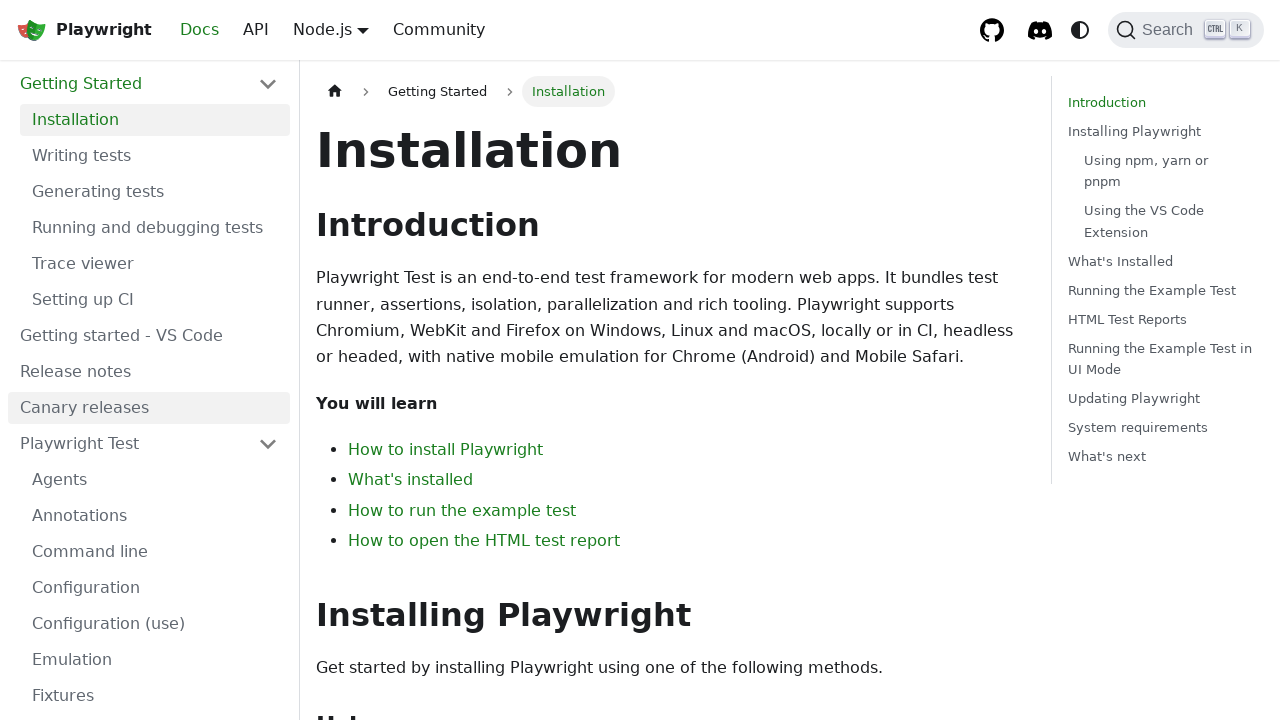

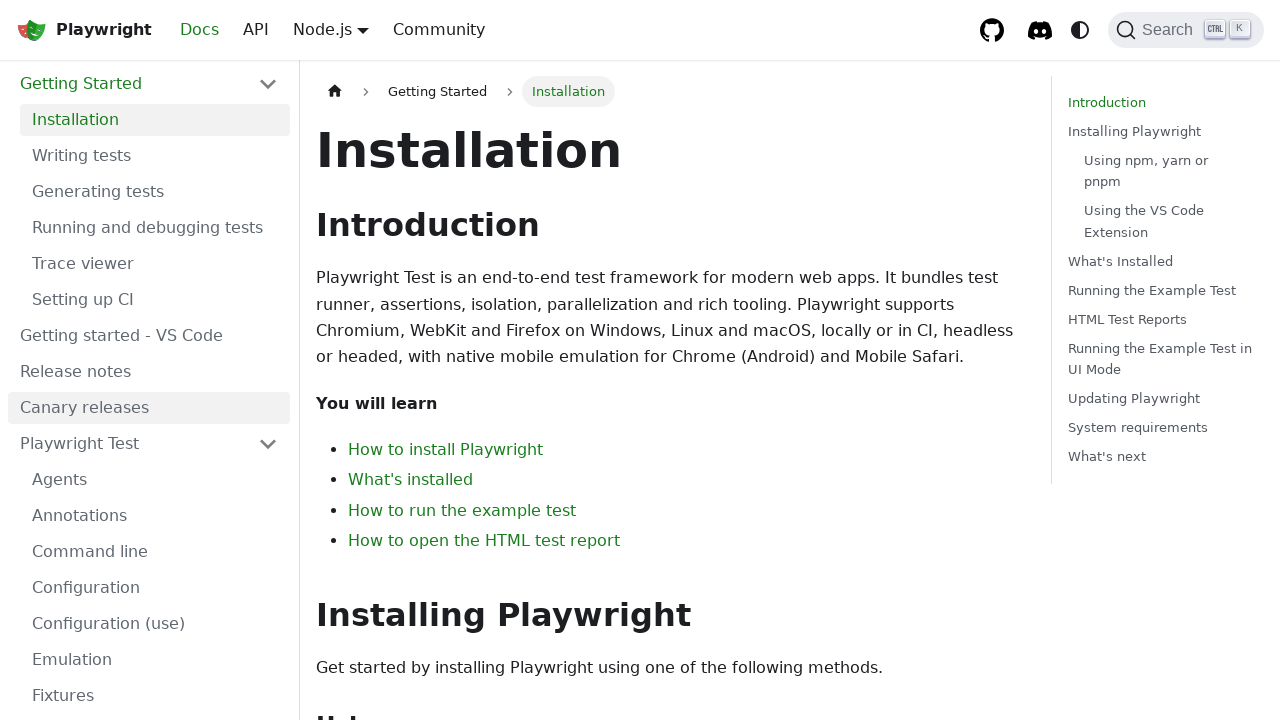